Navigates to IHG Rewards Club enrollment page and maximizes the window

Starting URL: https://www.ihg.com/rewardsclub/gb/en/enrollment/join

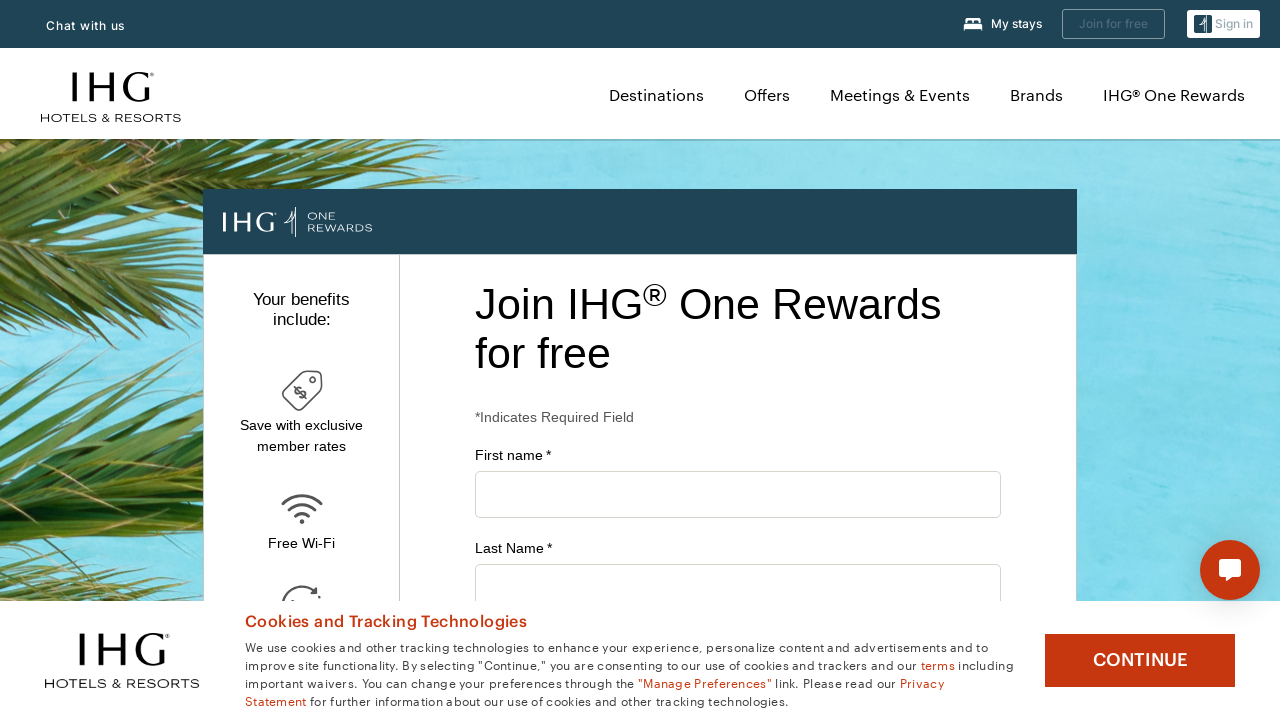

Navigated to IHG Rewards Club enrollment page
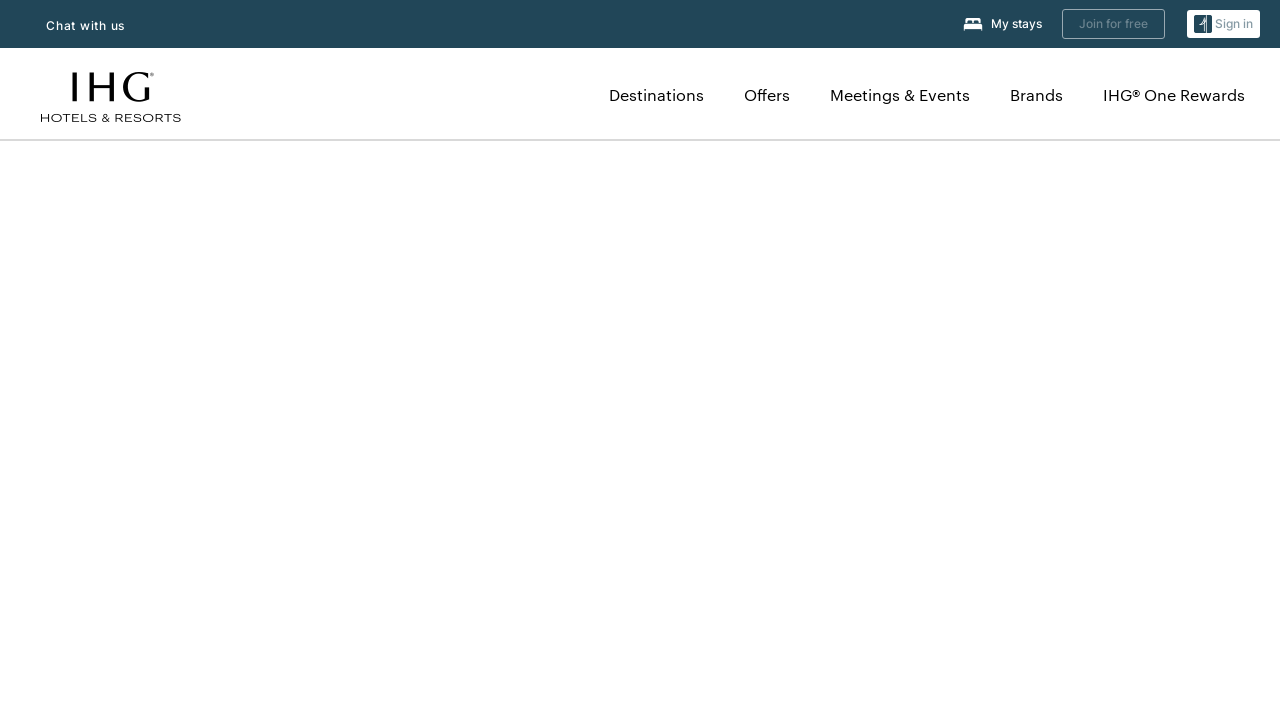

Maximized browser window to 1920x1080
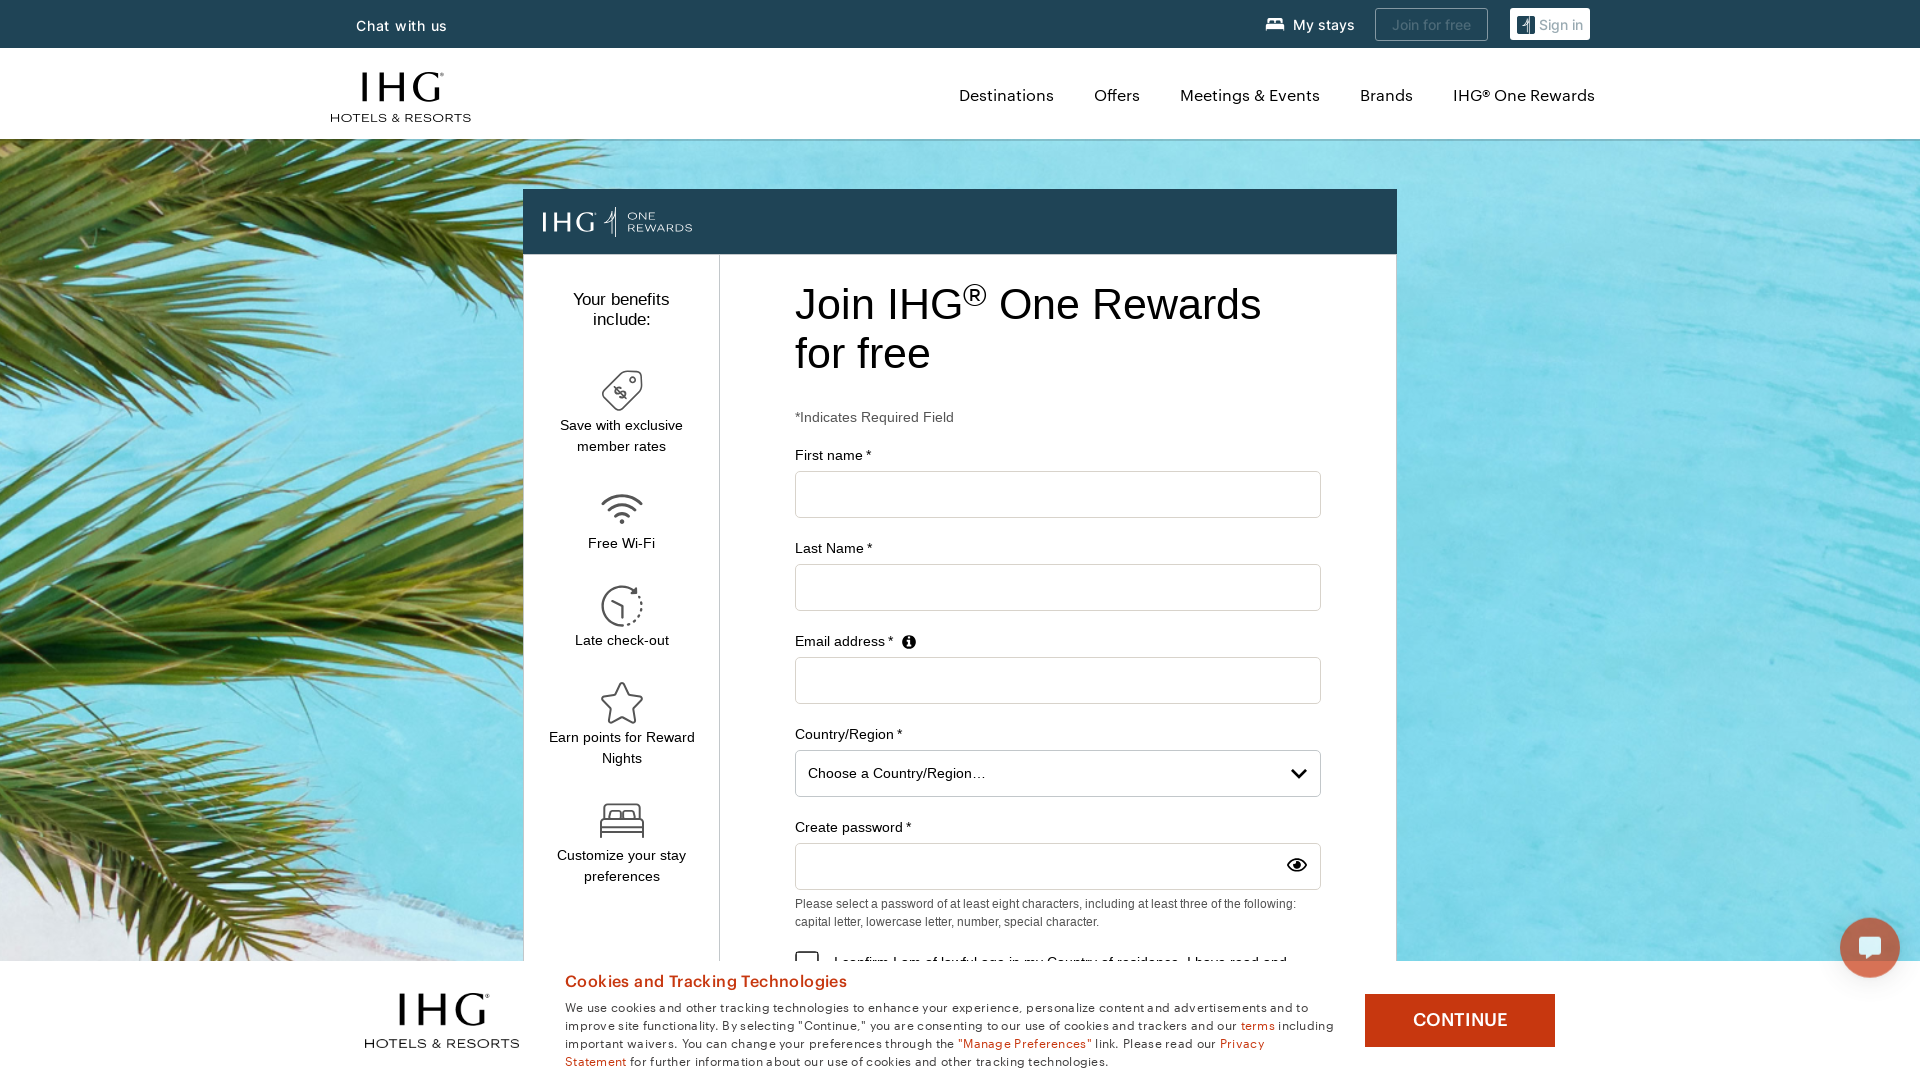

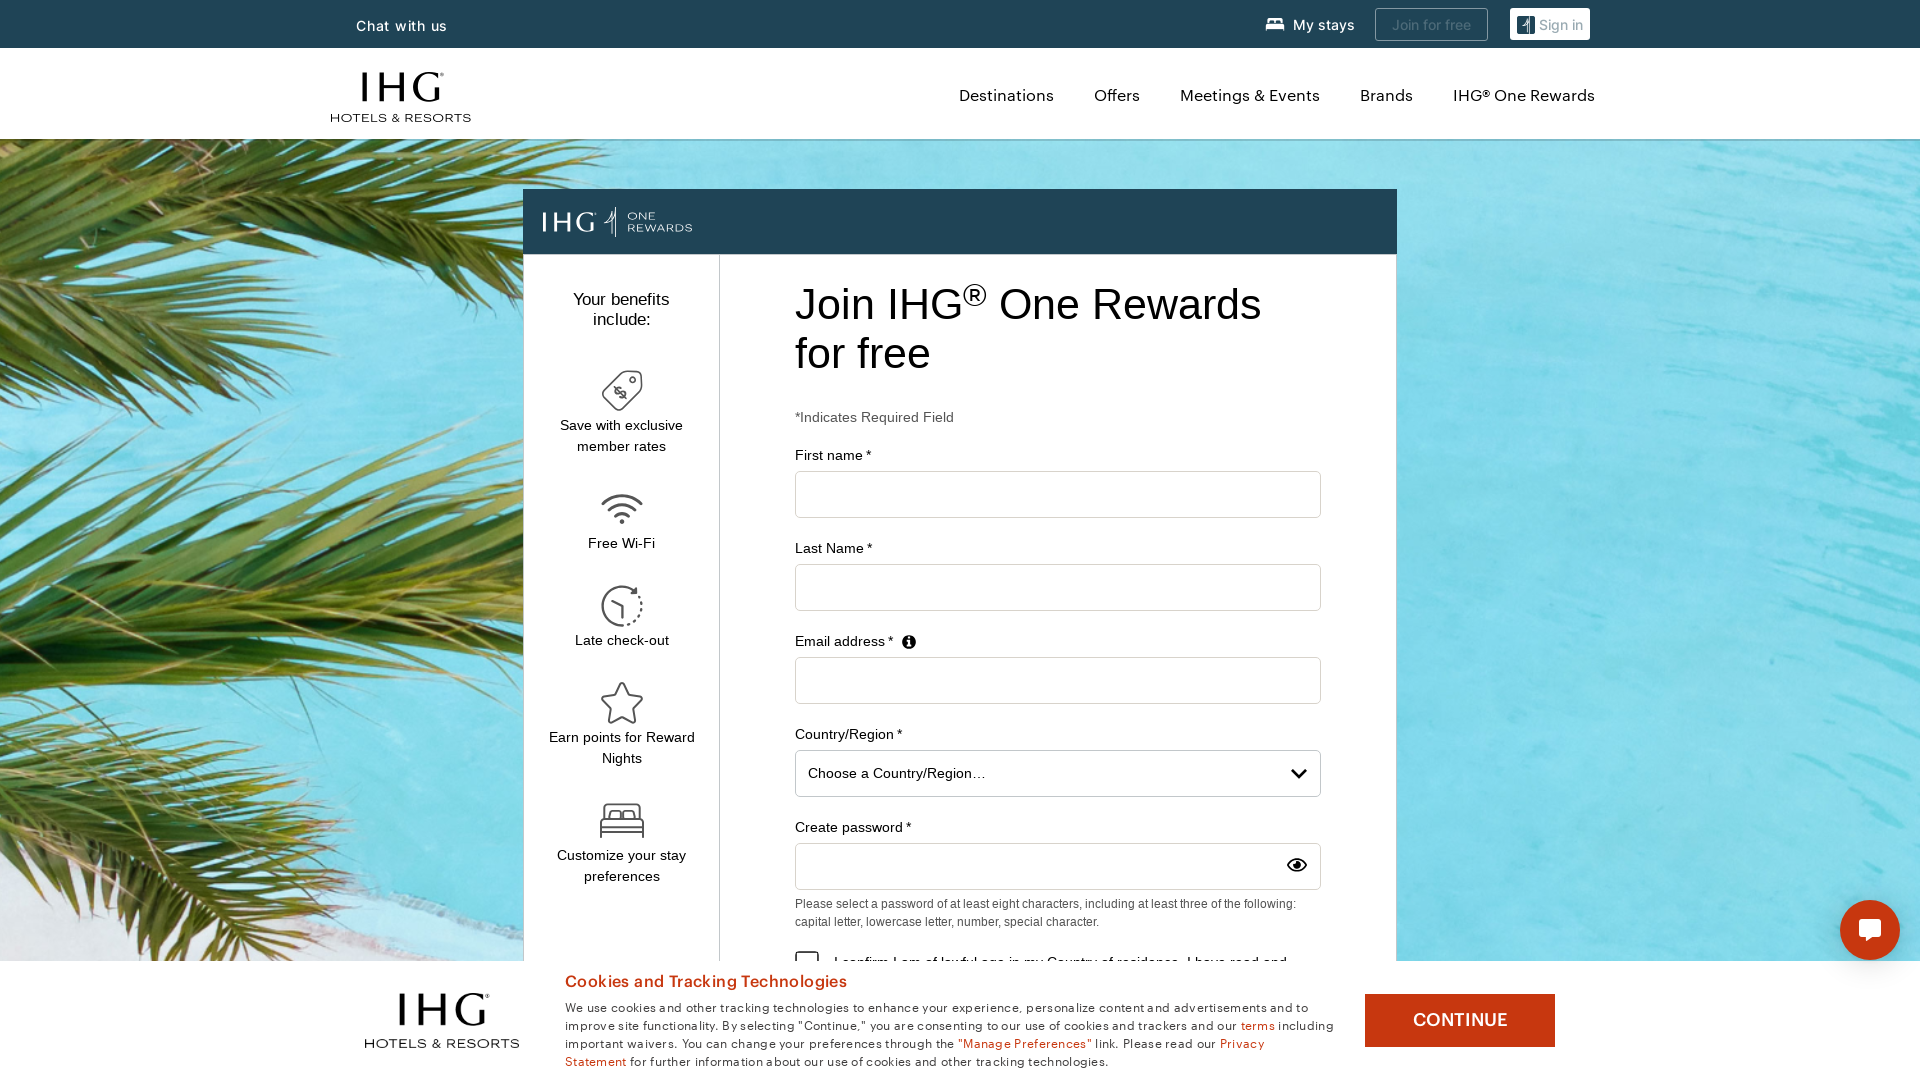